Fills out a registration form on a demo automation testing site with personal information including name, address, email, phone, gender, hobbies, language, skills, country, date of birth, and password fields.

Starting URL: https://demo.automationtesting.in/Register.html

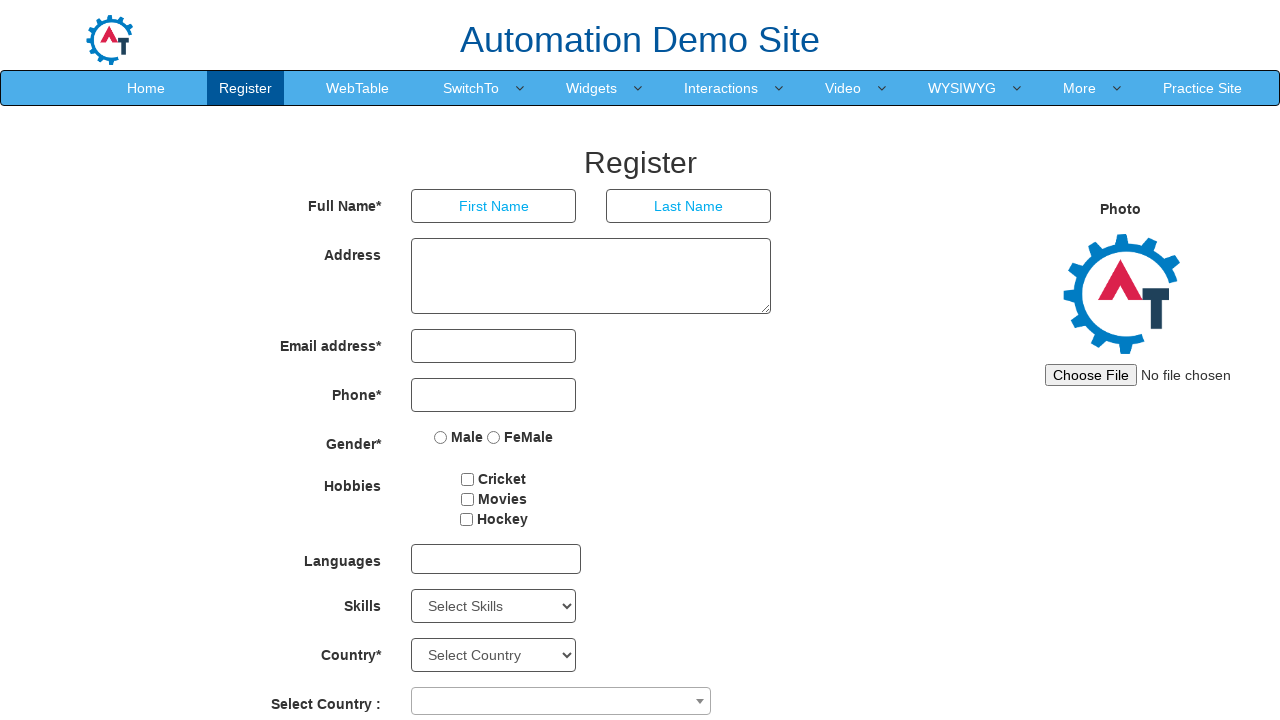

Filled first name field with 'valter' on #basicBootstrapForm > div:nth-child(1) > div:nth-child(2) > input
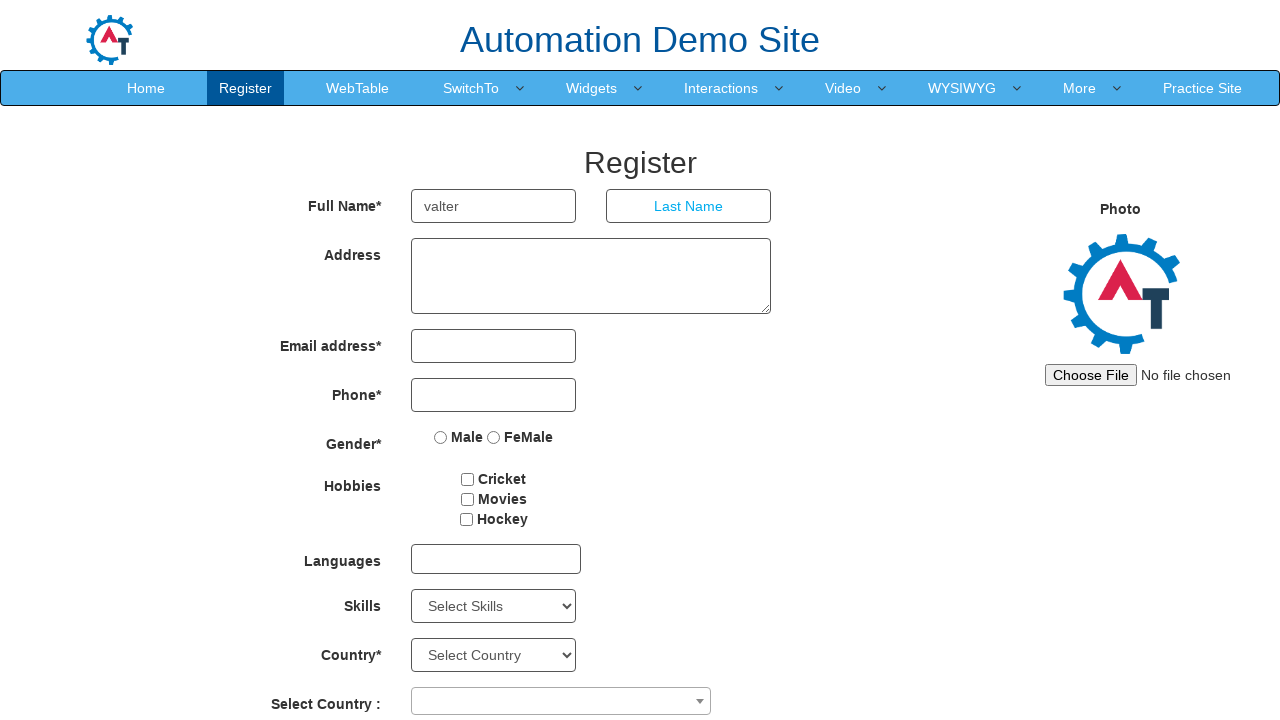

Filled last name field with 'Tertuliano' on #basicBootstrapForm > div:nth-child(1) > div:nth-child(3) > input
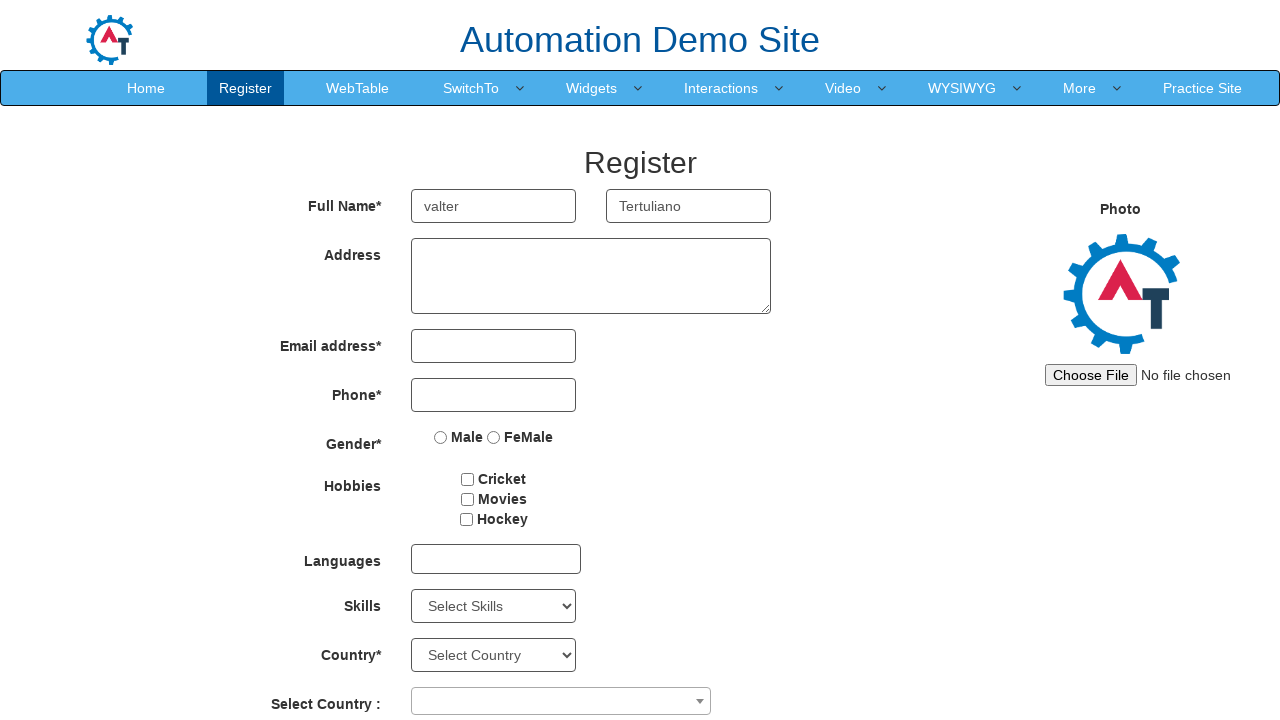

Filled address field with street address on #basicBootstrapForm > div:nth-child(2) > div > textarea
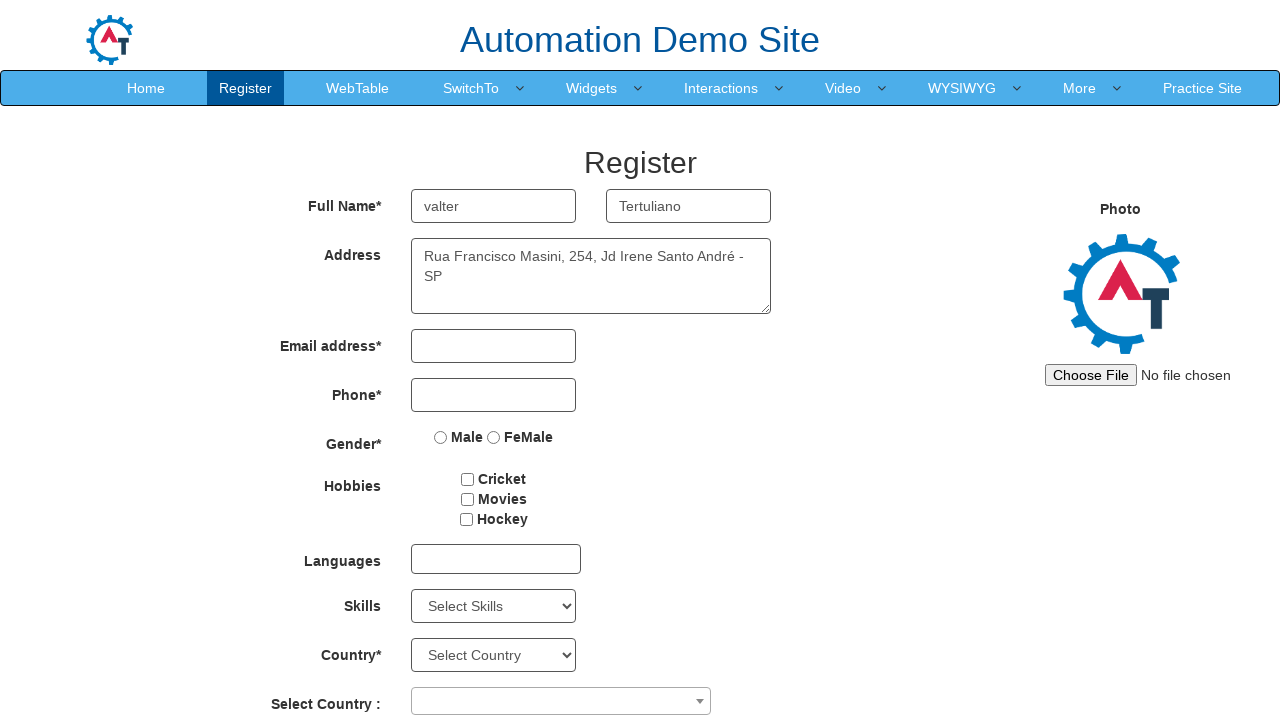

Filled email field with 'valtertert@gmail.com' on #eid > input
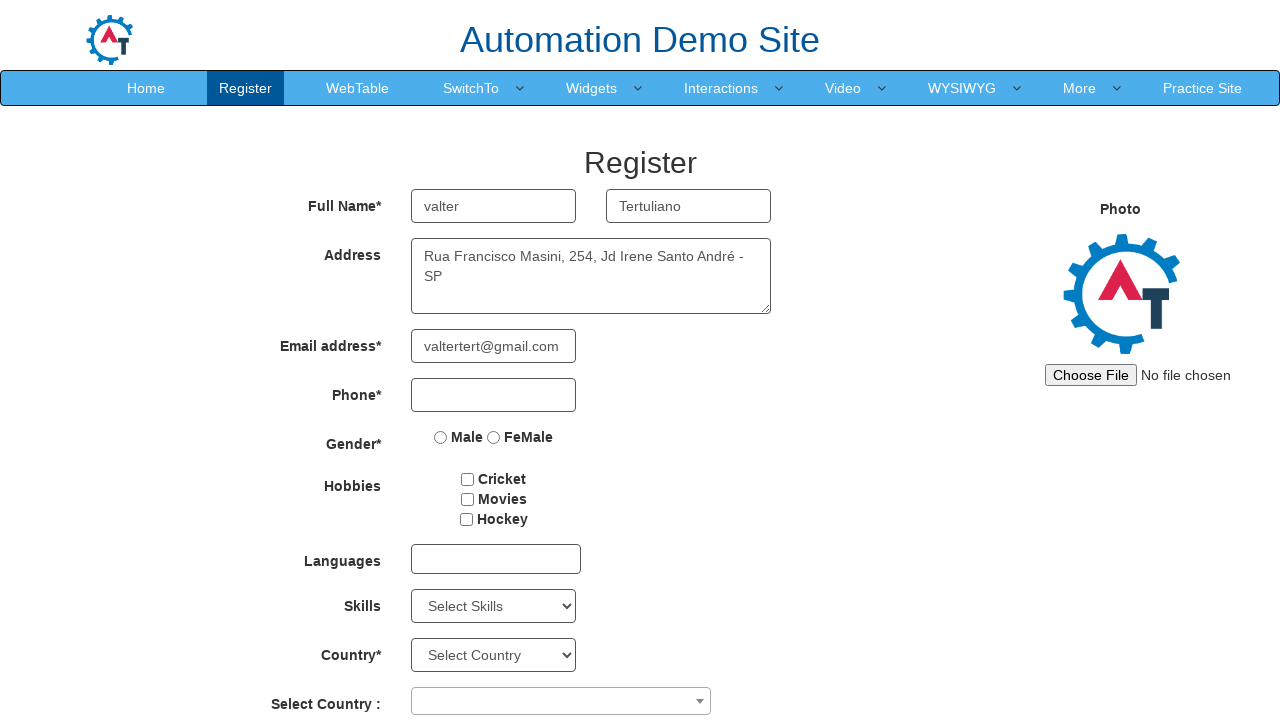

Filled phone number field with '+55 016 994030287' on #basicBootstrapForm > div:nth-child(4) > div > input
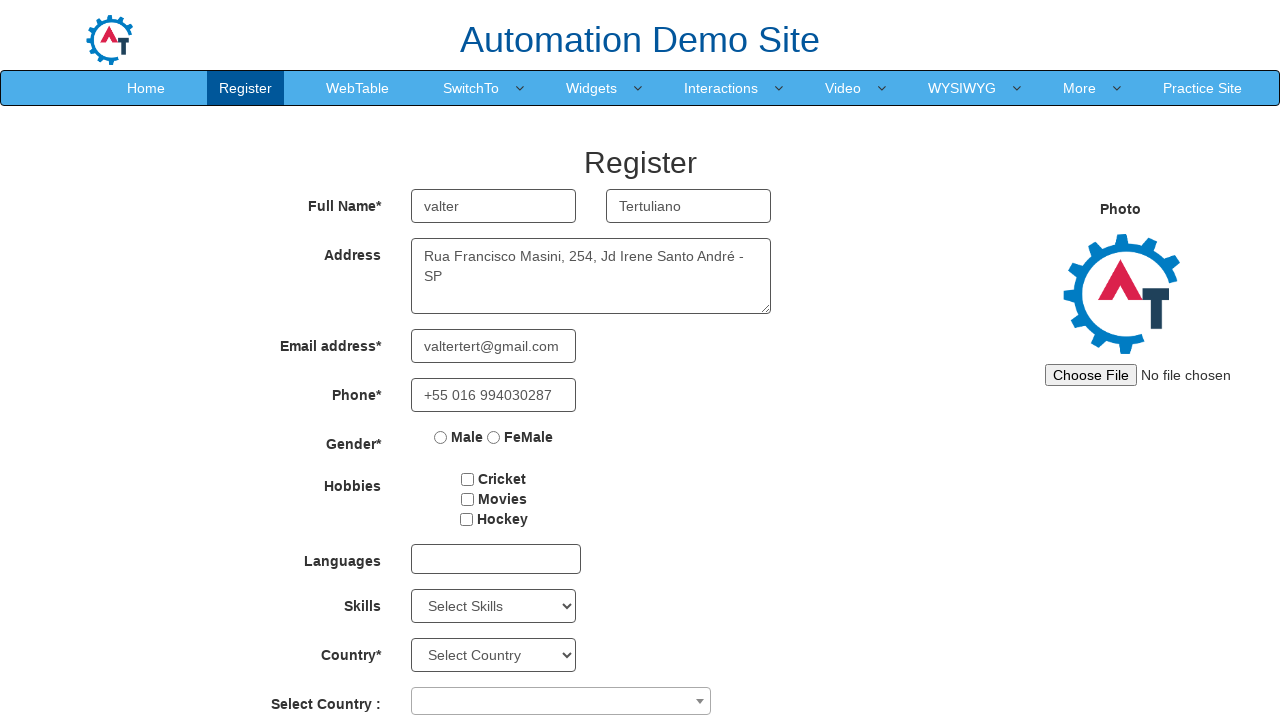

Selected Male gender option at (441, 437) on #basicBootstrapForm > div:nth-child(5) > div > label:nth-child(1) > input
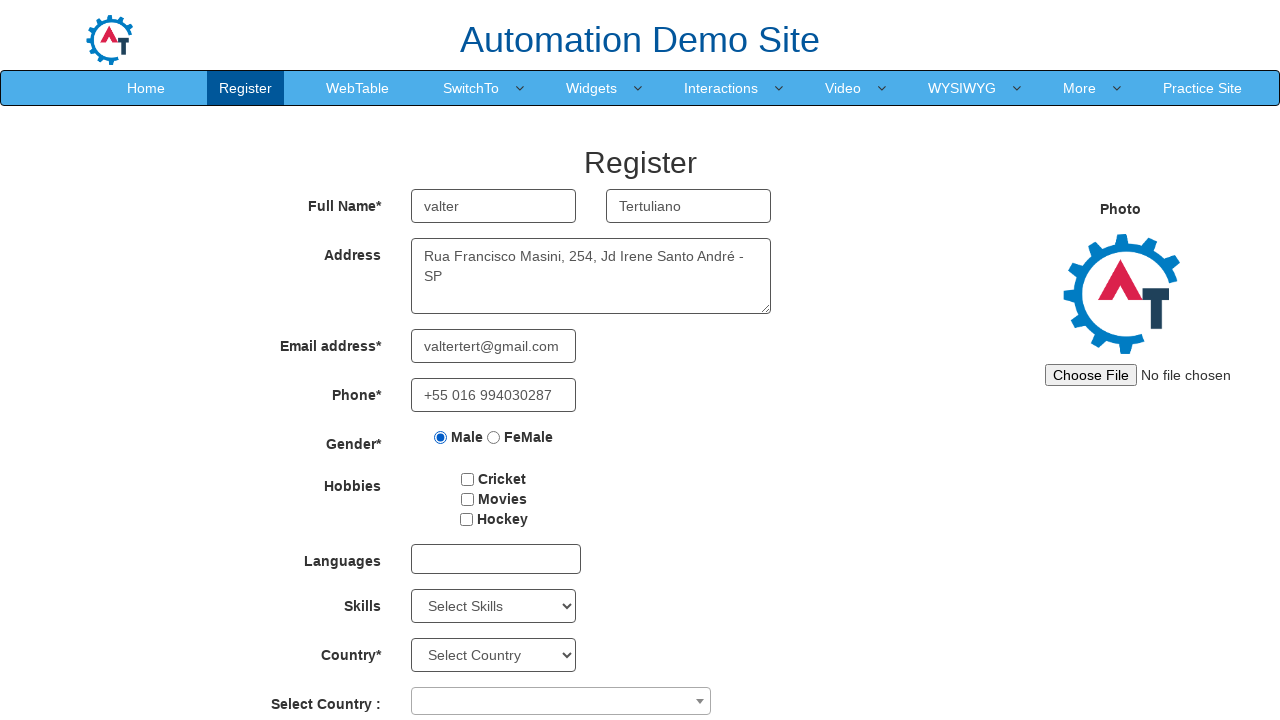

Selected hobby checkbox at (467, 499) on #checkbox2
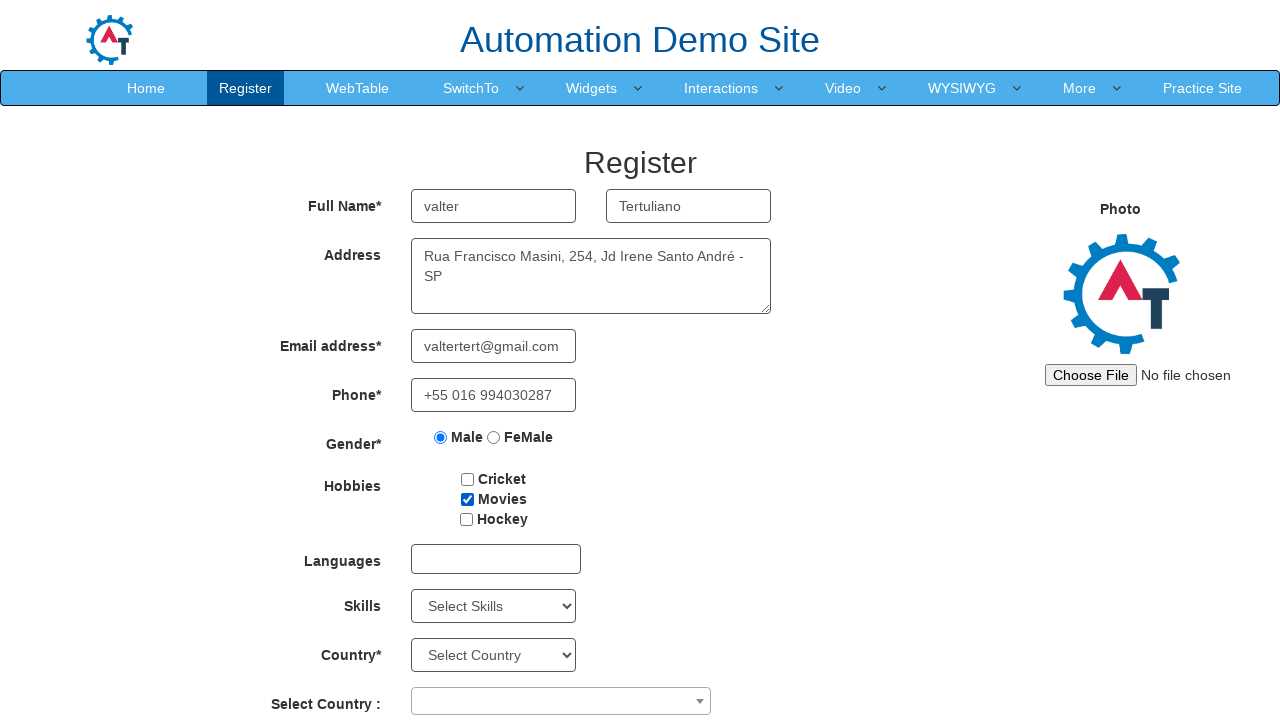

Opened language dropdown menu at (496, 559) on #msdd
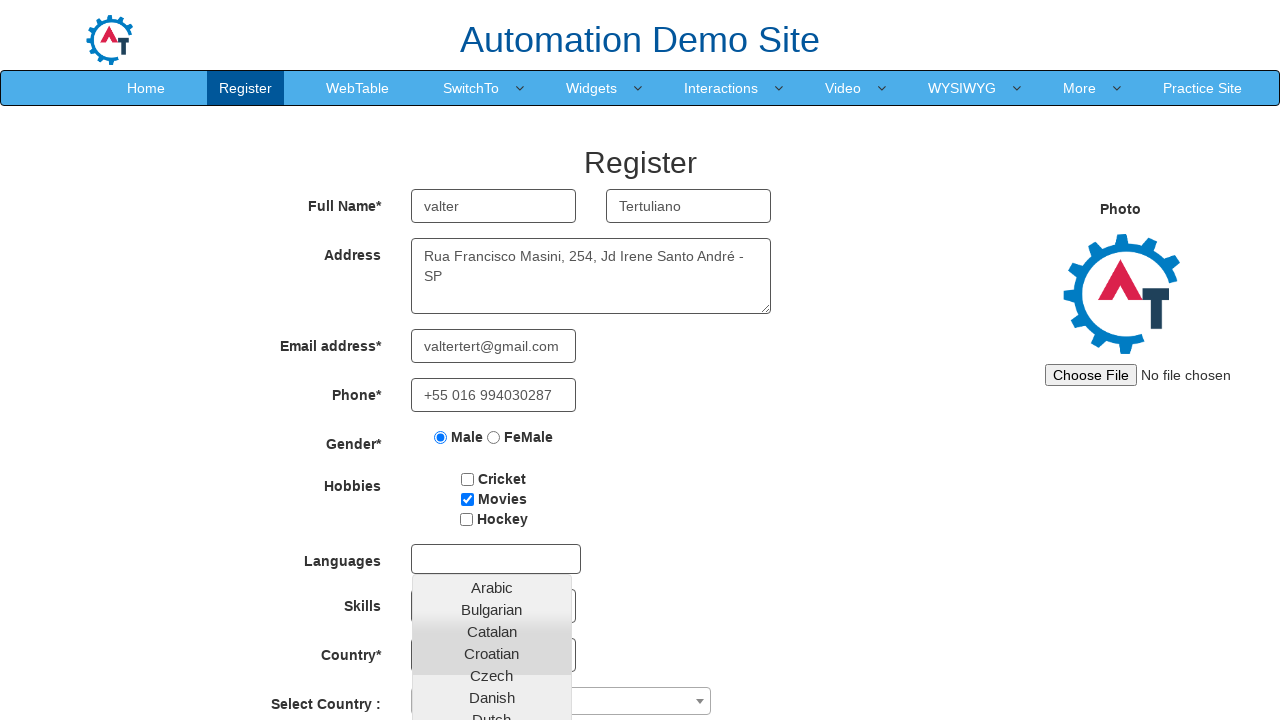

Language dropdown list appeared
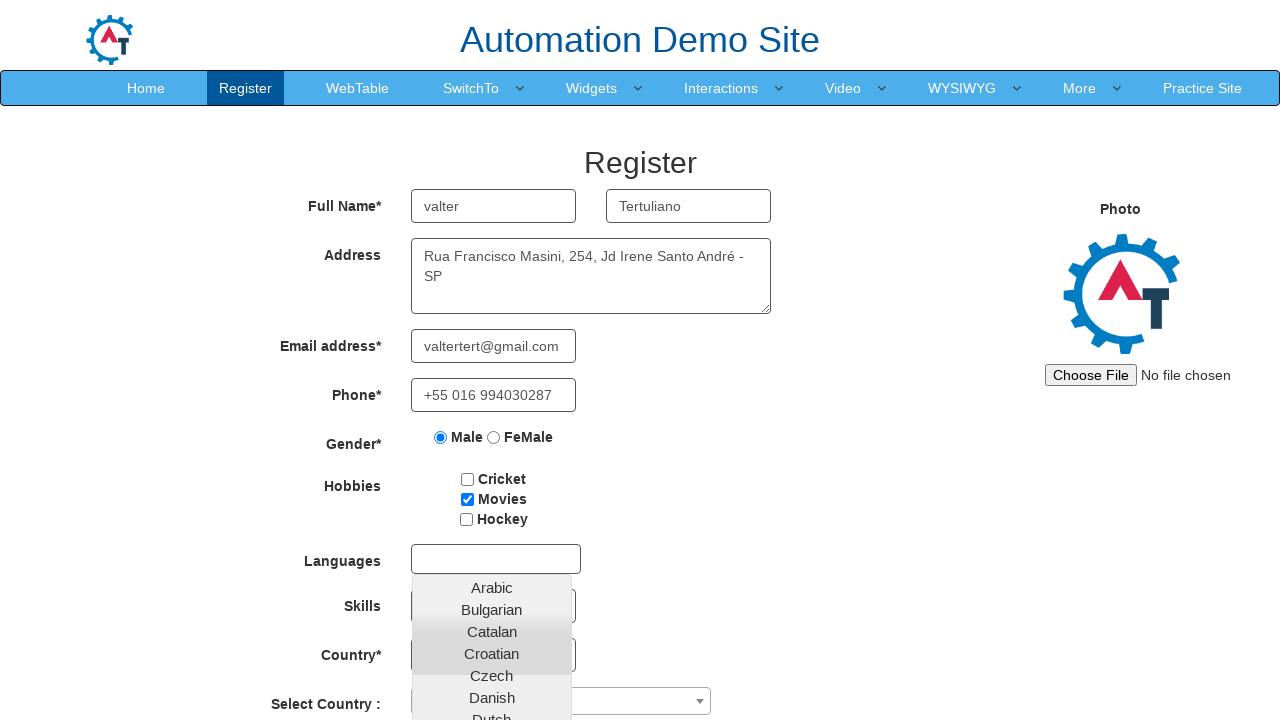

Selected language from dropdown at (492, 688) on #basicBootstrapForm > div:nth-child(7) > div > multi-select > div:nth-child(2) >
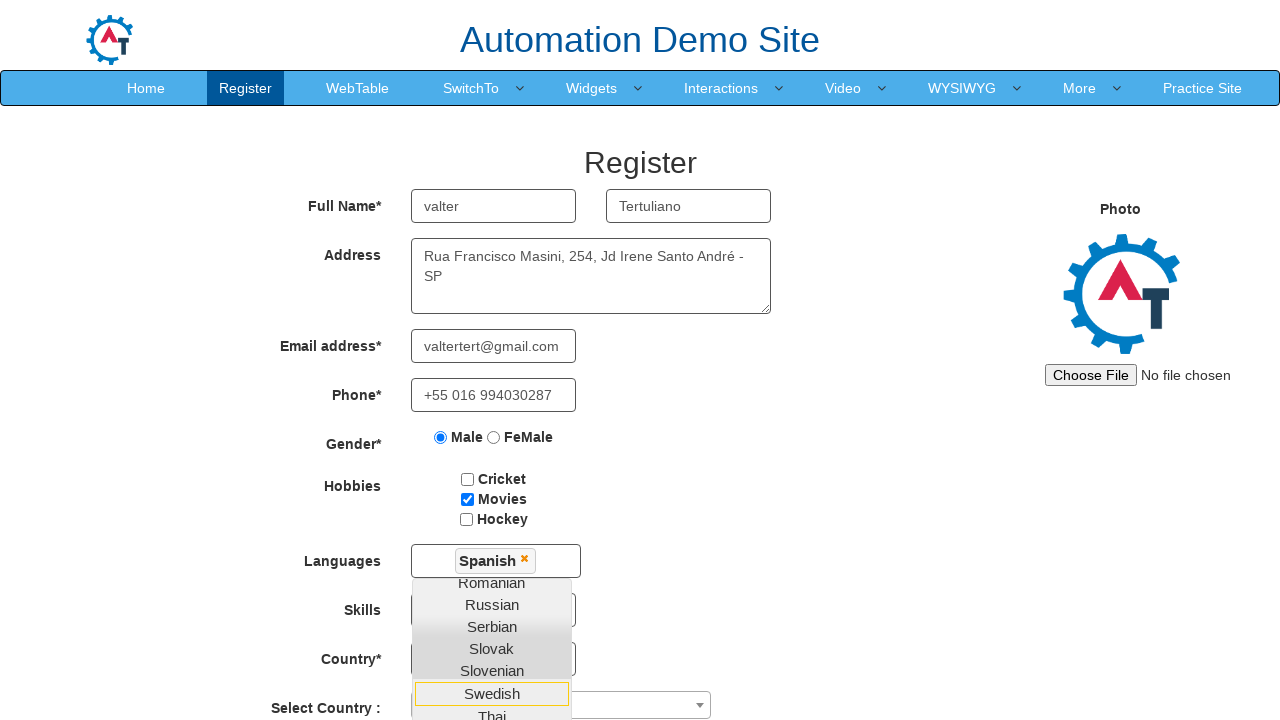

Selected Python from skills dropdown on #Skills
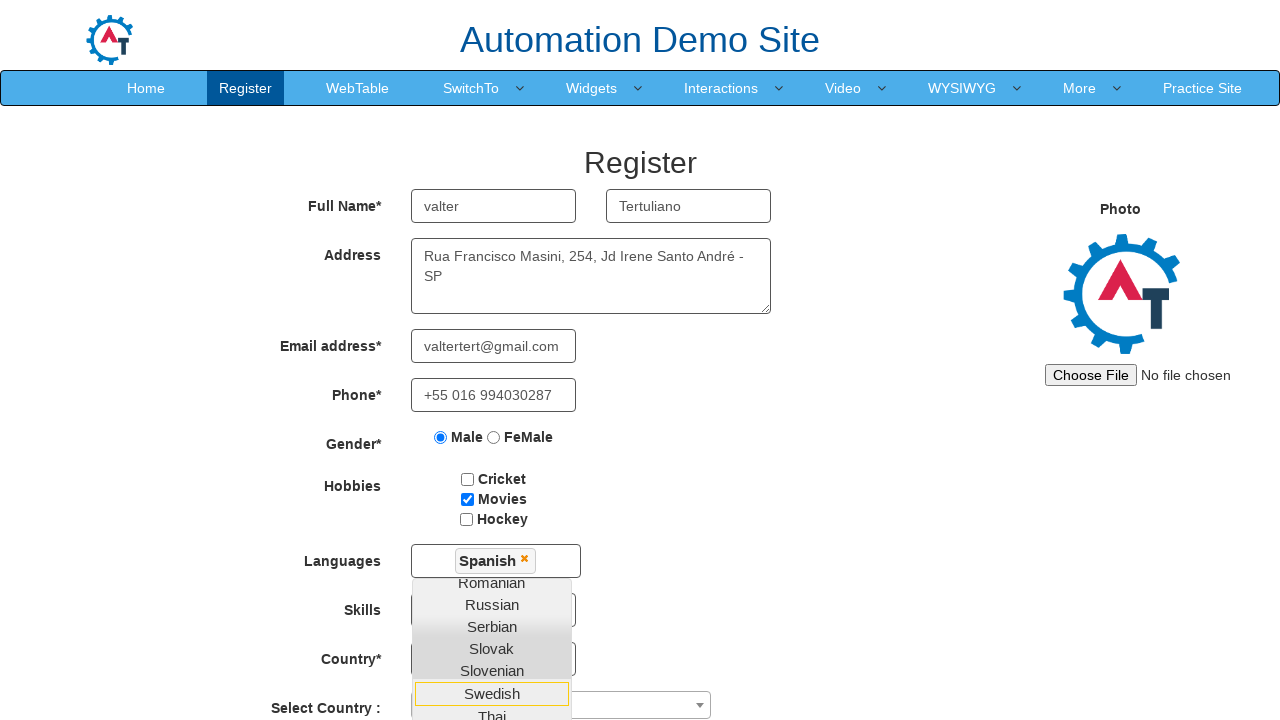

Selected country from dropdown (index 9) on #country
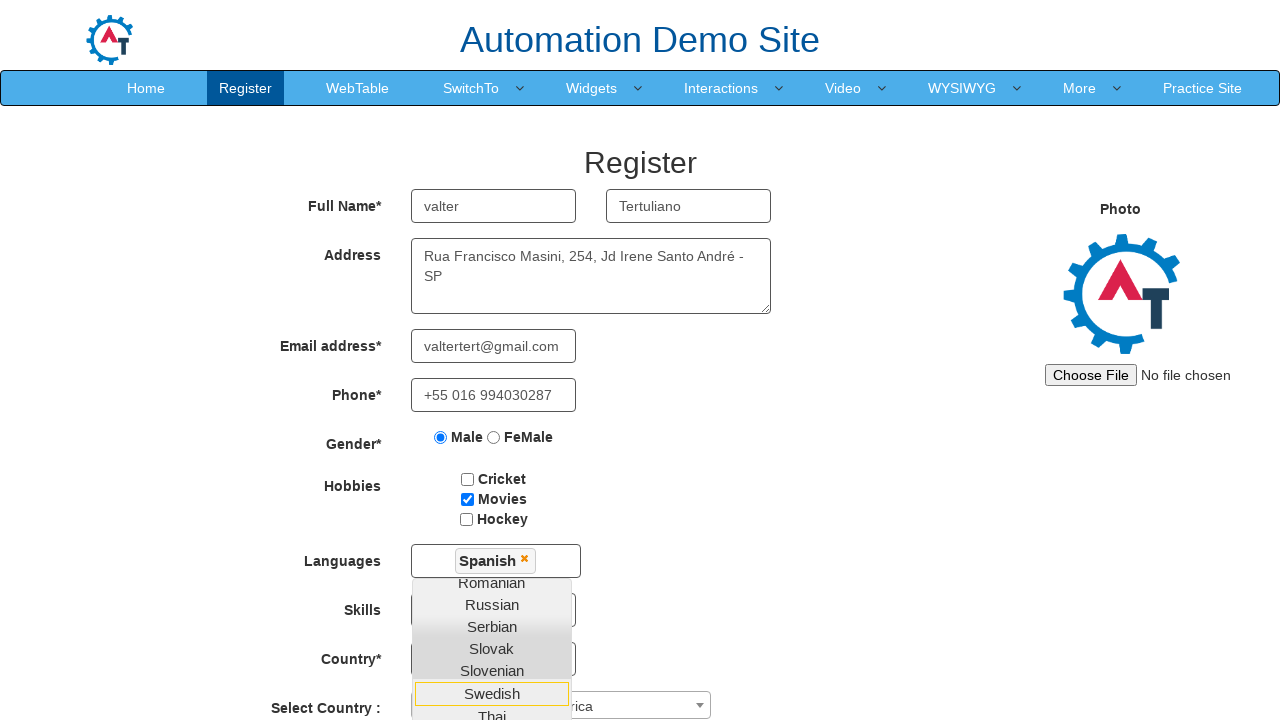

Selected birth year 1994 on #yearbox
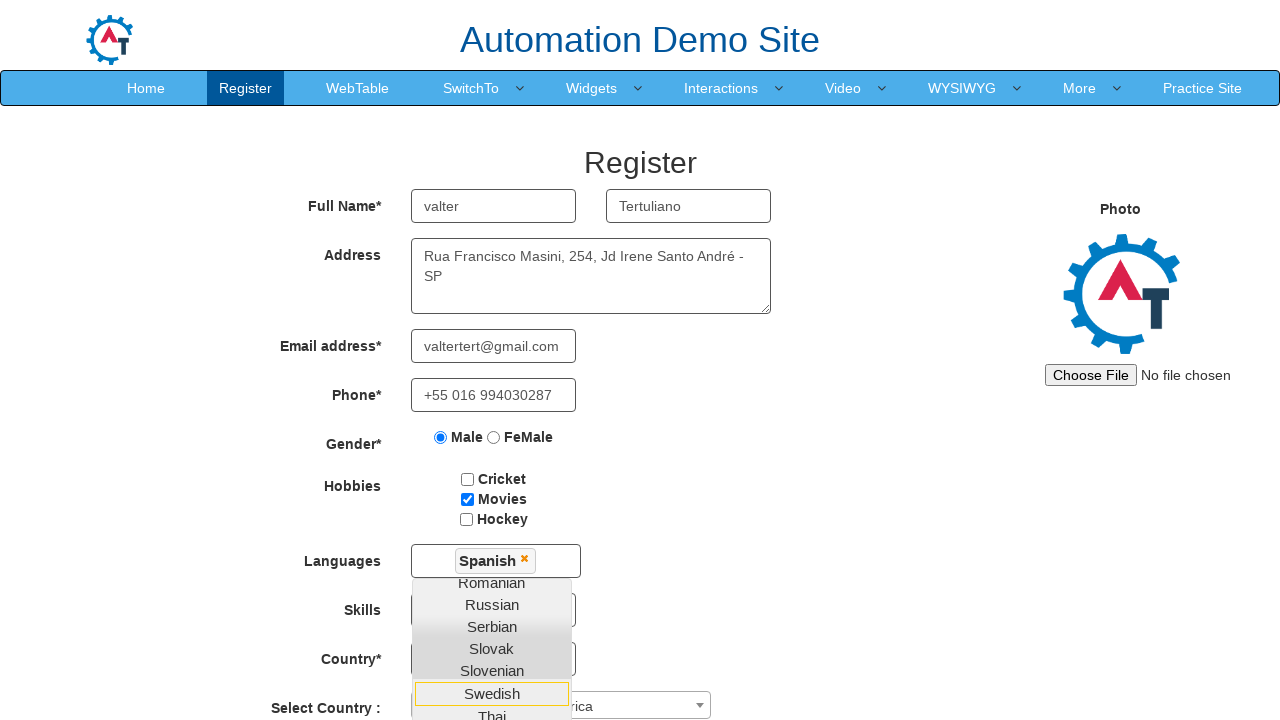

Selected birth month October on #basicBootstrapForm > div:nth-child(11) > div:nth-child(3) > select
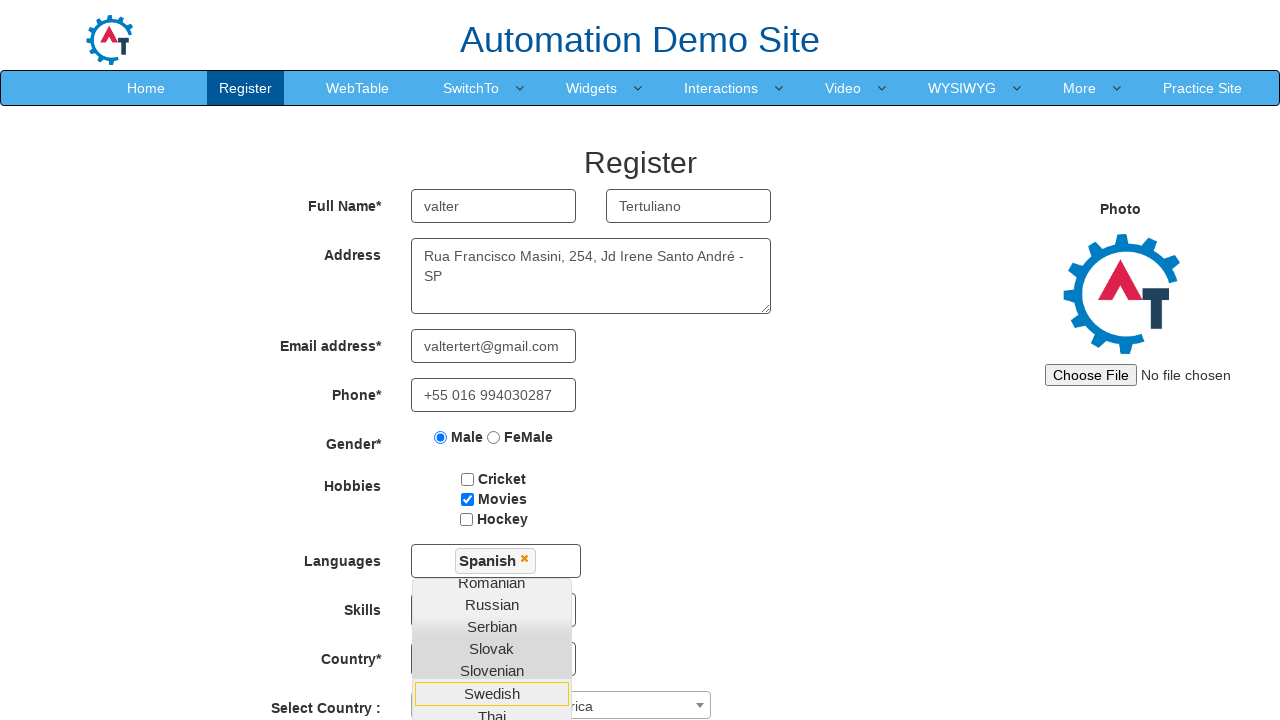

Selected birth day 13 on #daybox
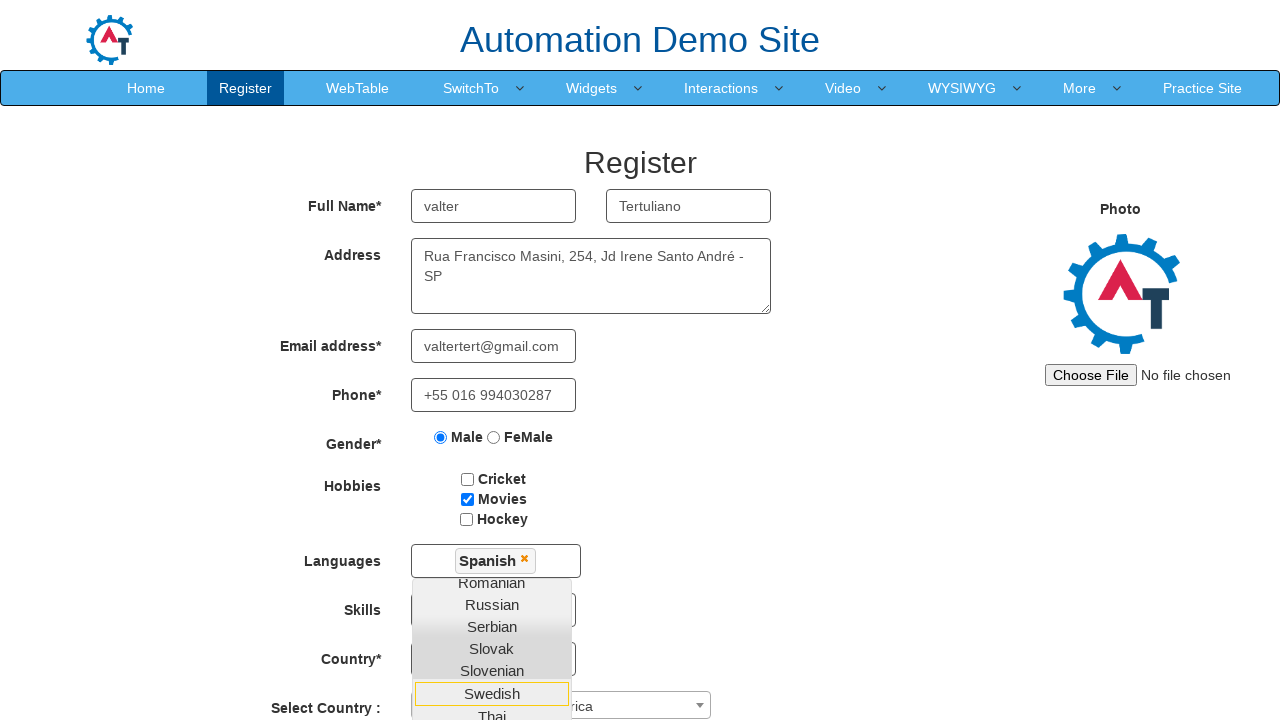

Filled password field on #firstpassword
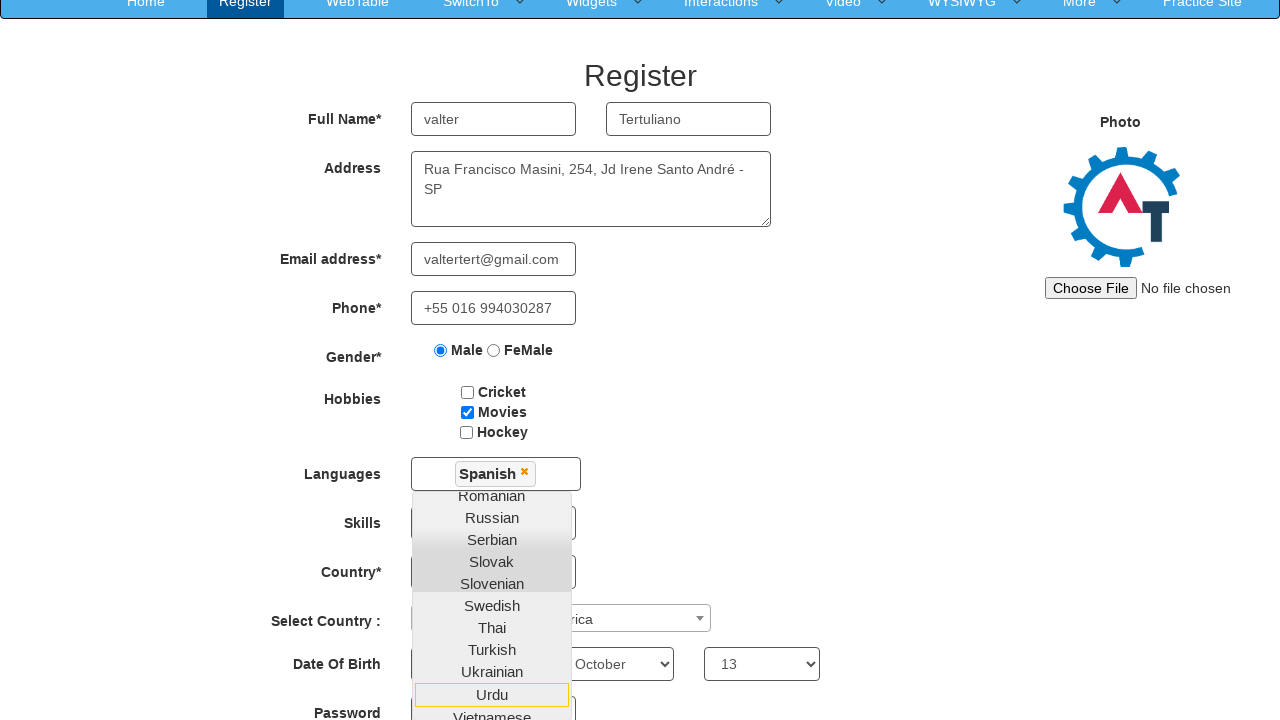

Filled password confirmation field on #secondpassword
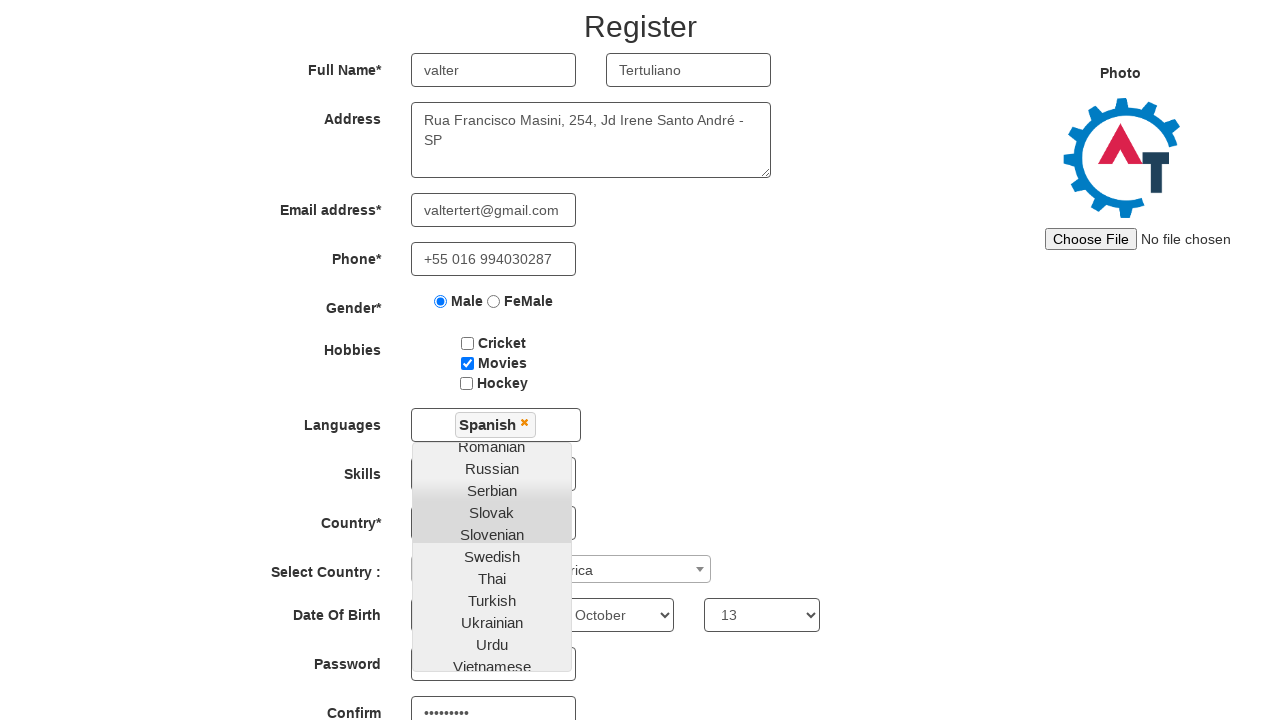

Clicked submit button to register at (572, 623) on #submitbtn
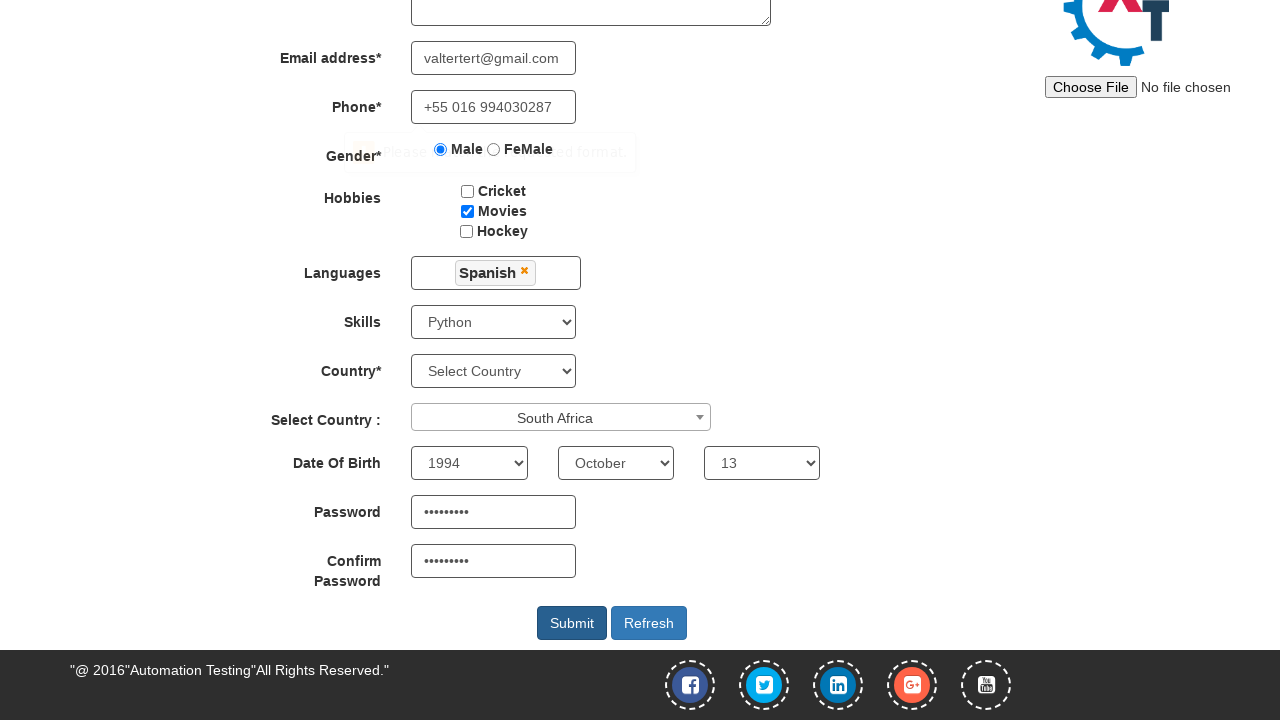

Waited 2 seconds for form submission to complete
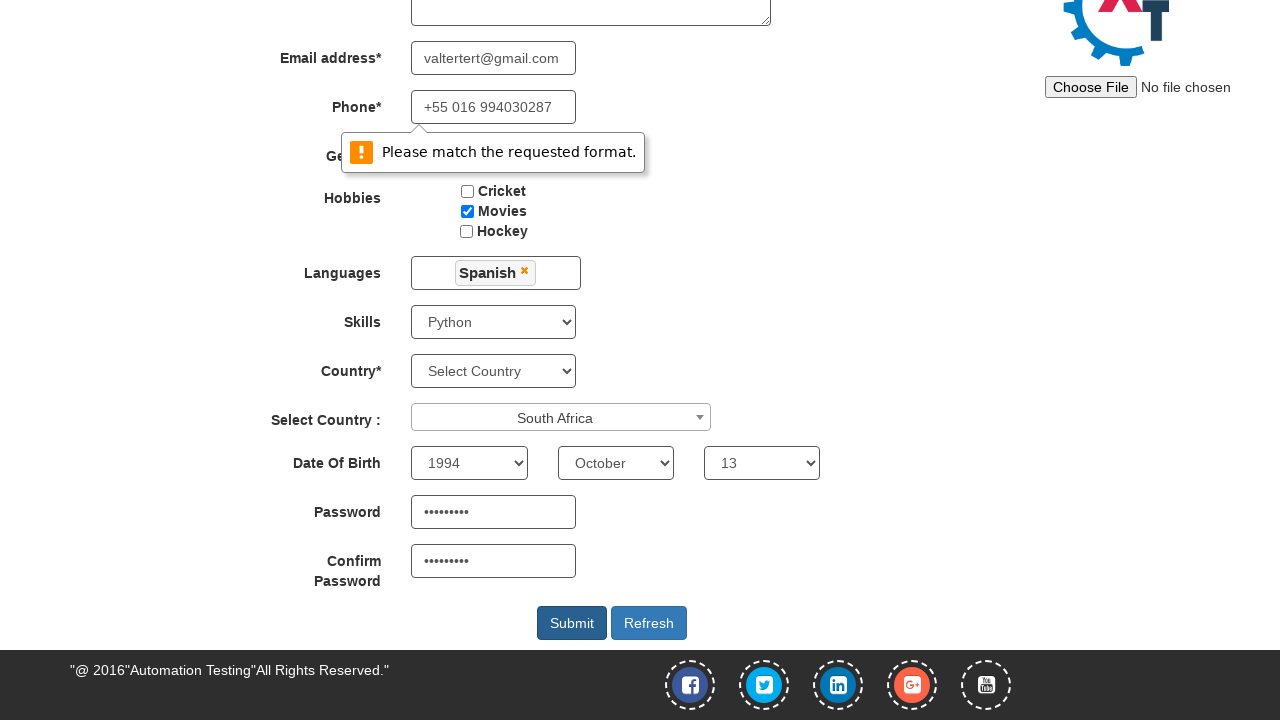

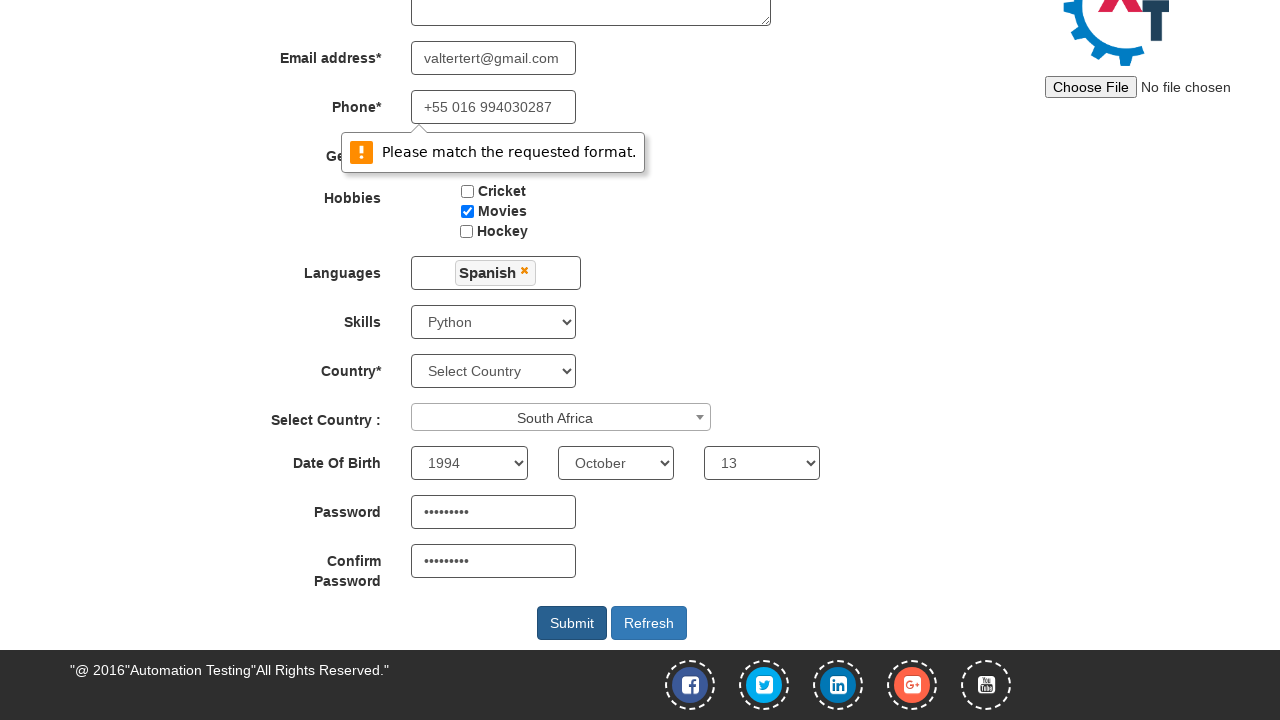